Navigates to an automation practice page and extracts table data using various methods including JavaScript execution

Starting URL: https://rahulshettyacademy.com/AutomationPractice/

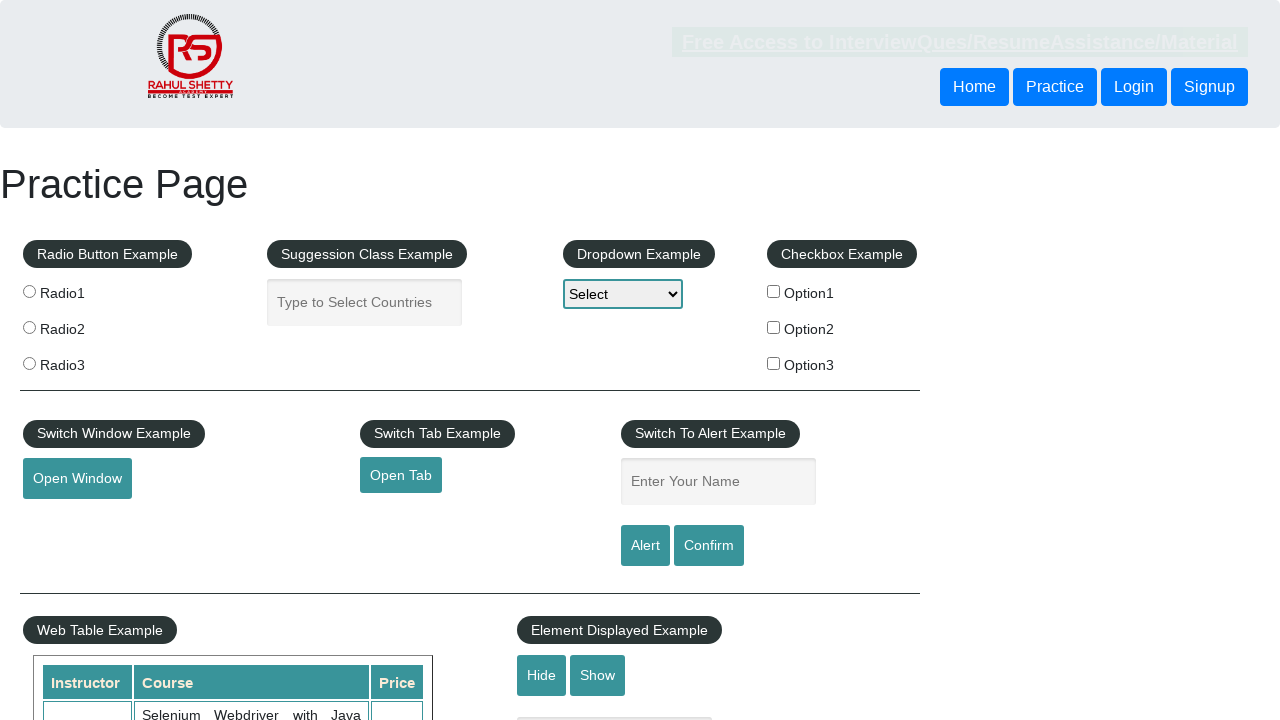

Waited for product section to be visible
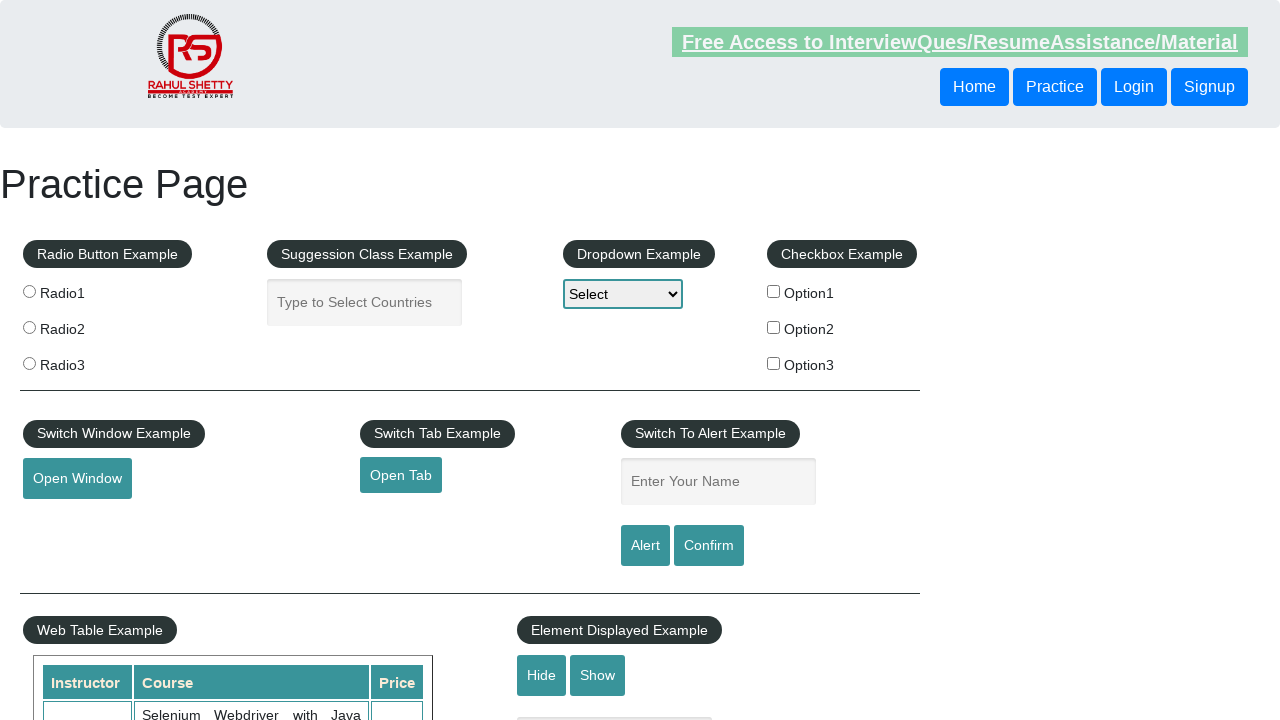

Extracted city from table row 2, column 3
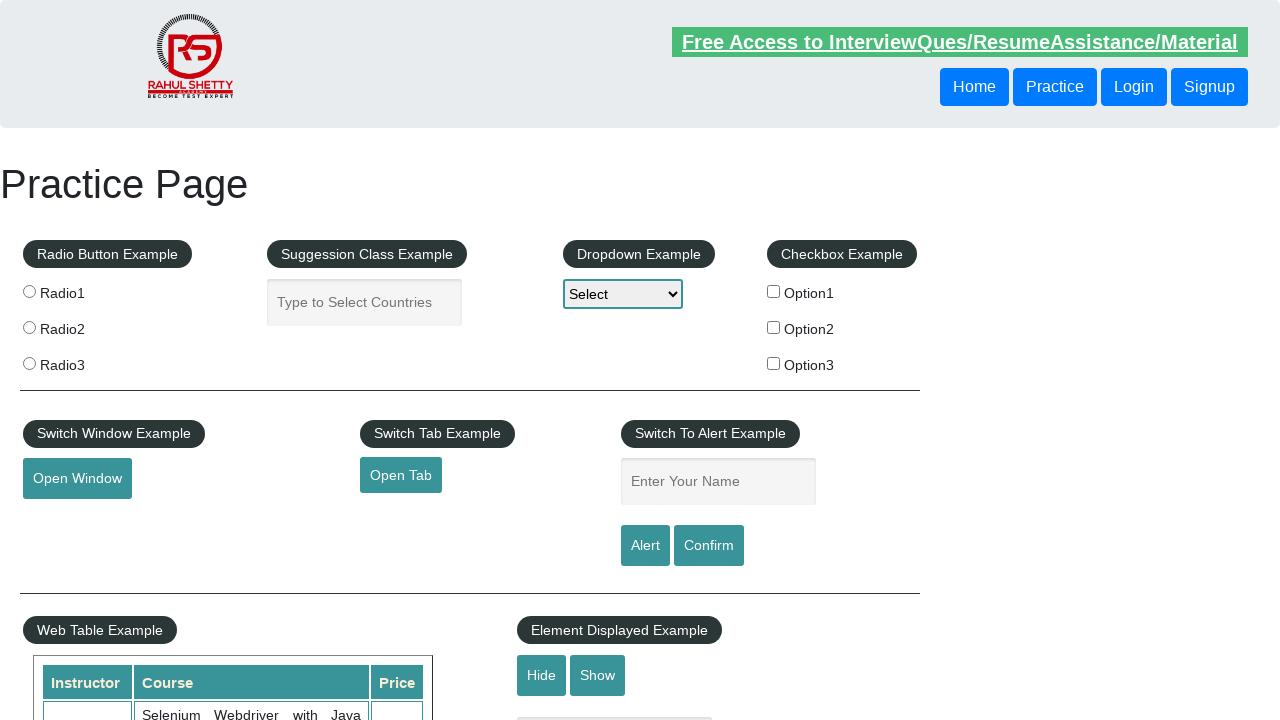

Extracted name from first cell of table row 2
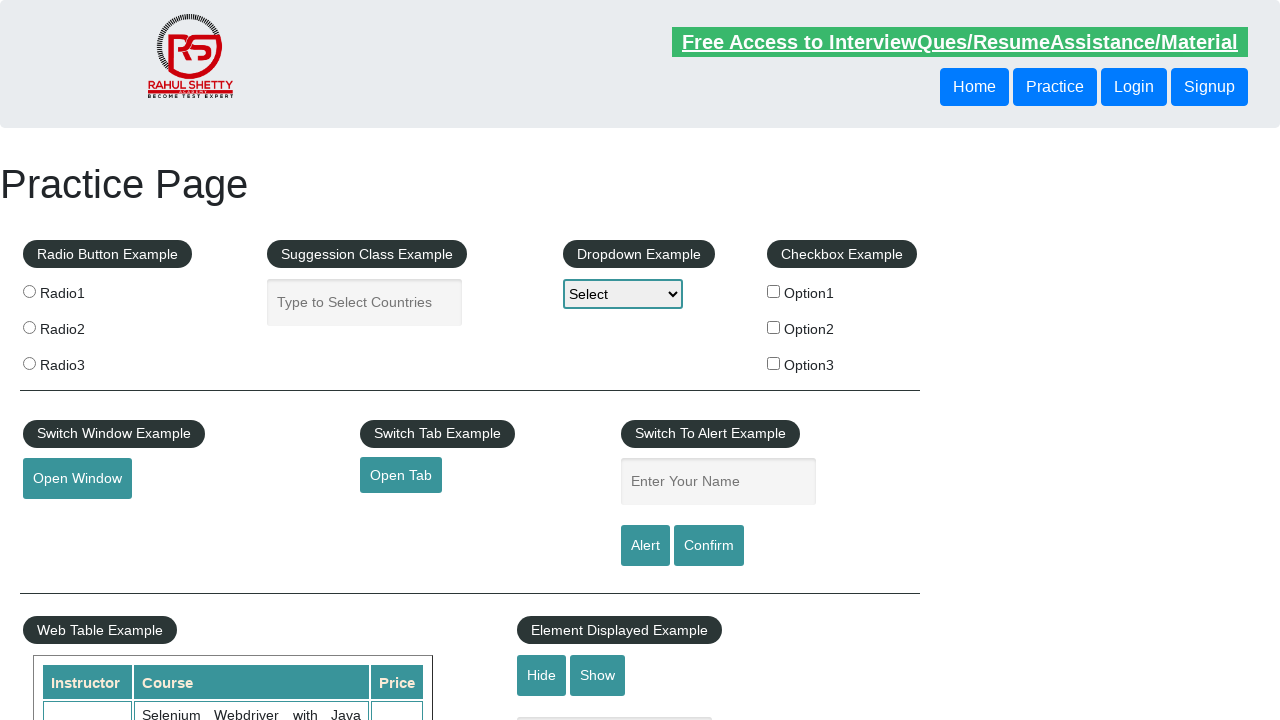

Extracted entire table text using JavaScript execution
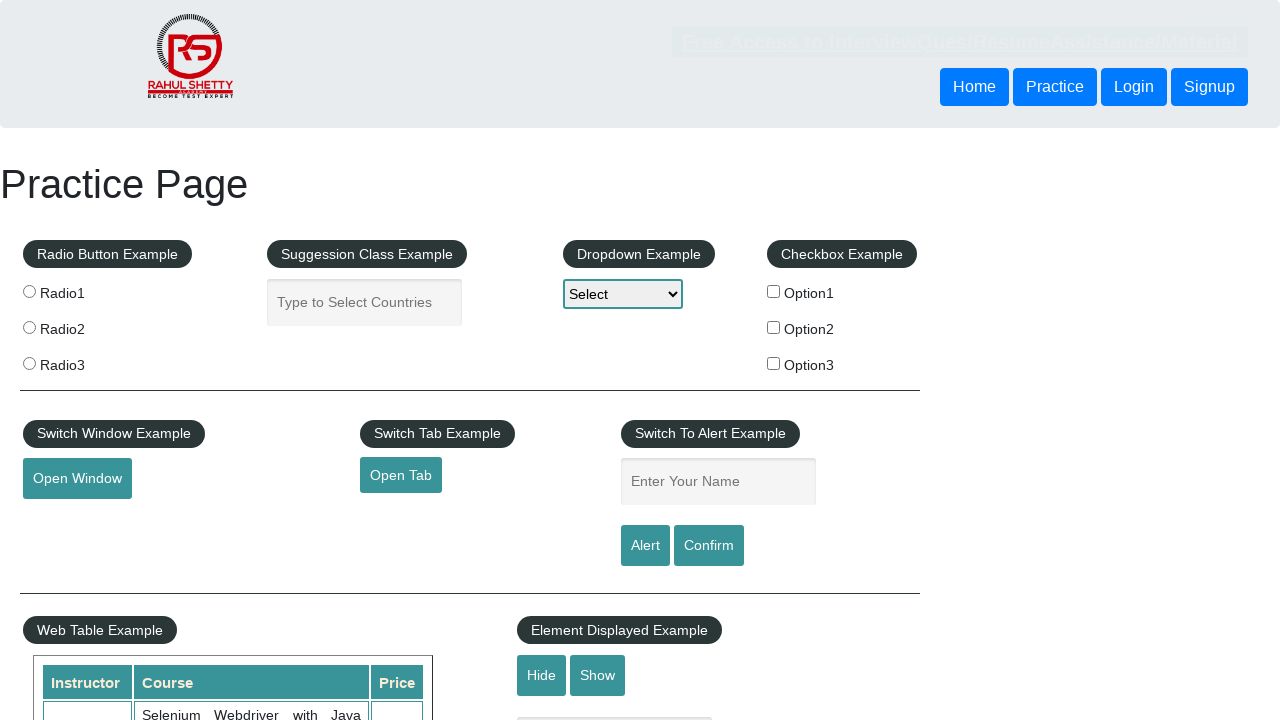

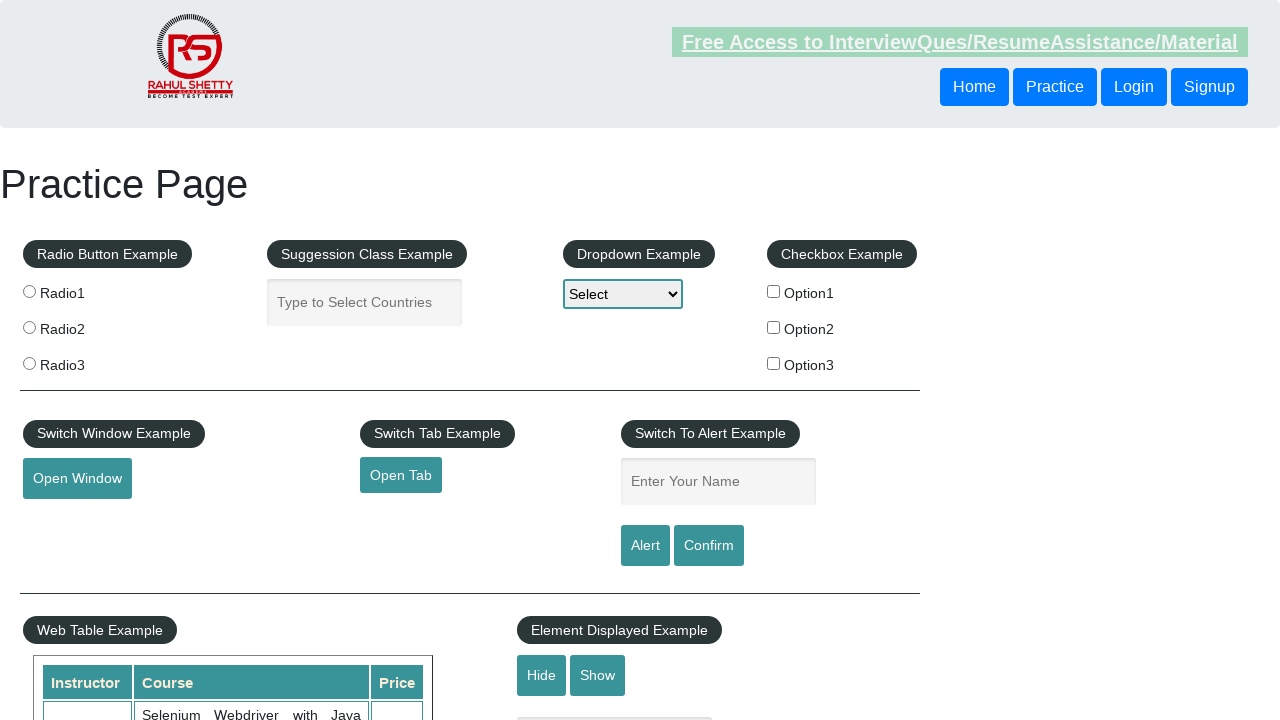